Tests the AI art generator by entering a product image prompt, clicking the create button, and waiting for the generated image to appear.

Starting URL: https://magicstudio.com/ai-art-generator

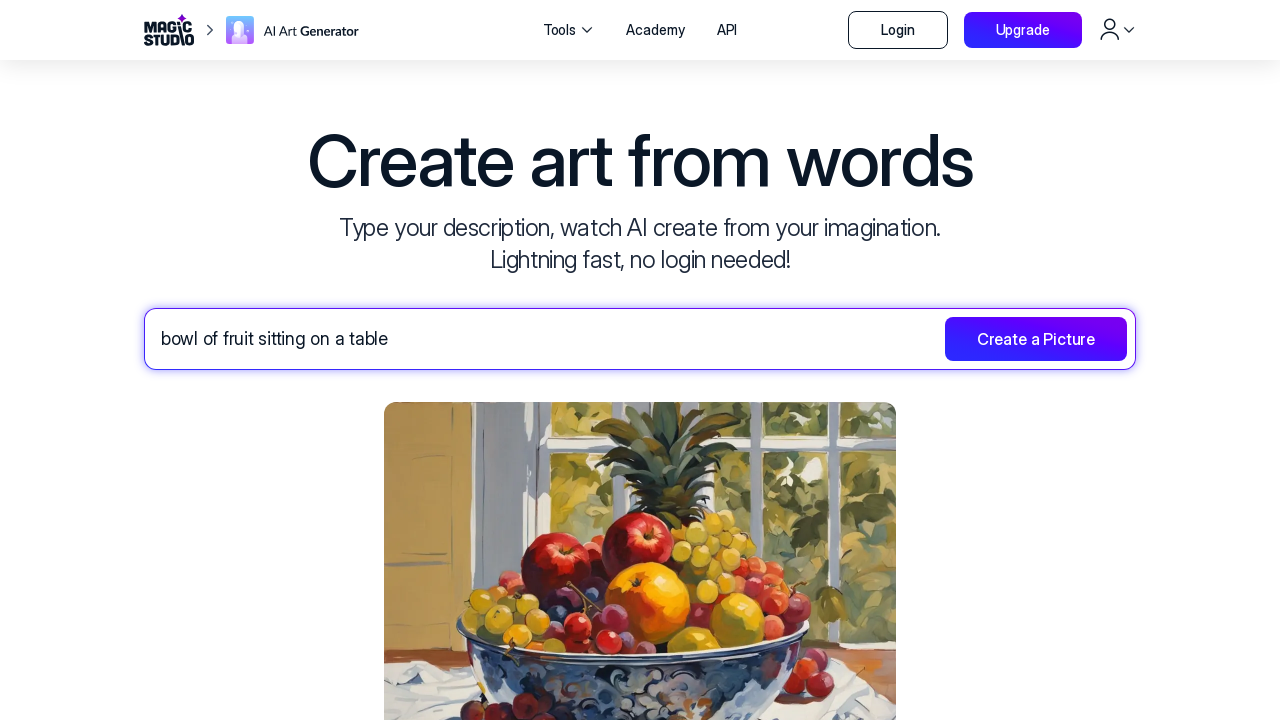

Cleared the description input field on #description
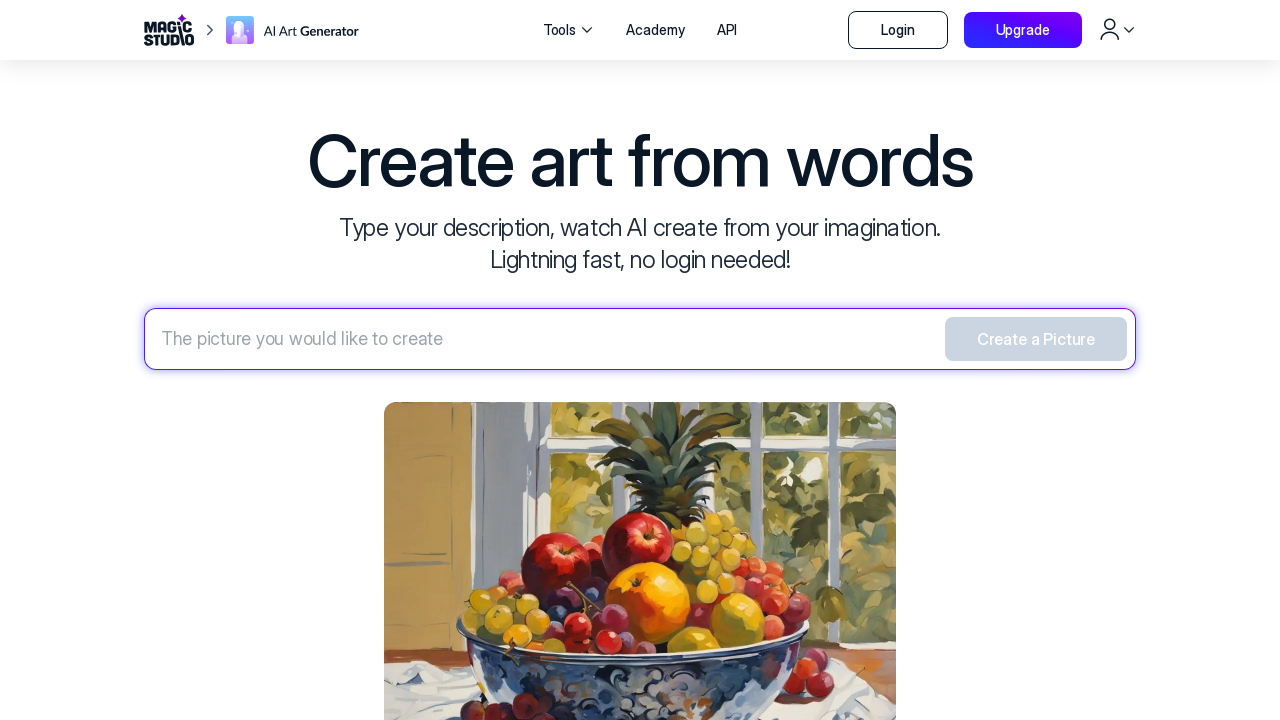

Filled description field with product prompt for sneakers on #description
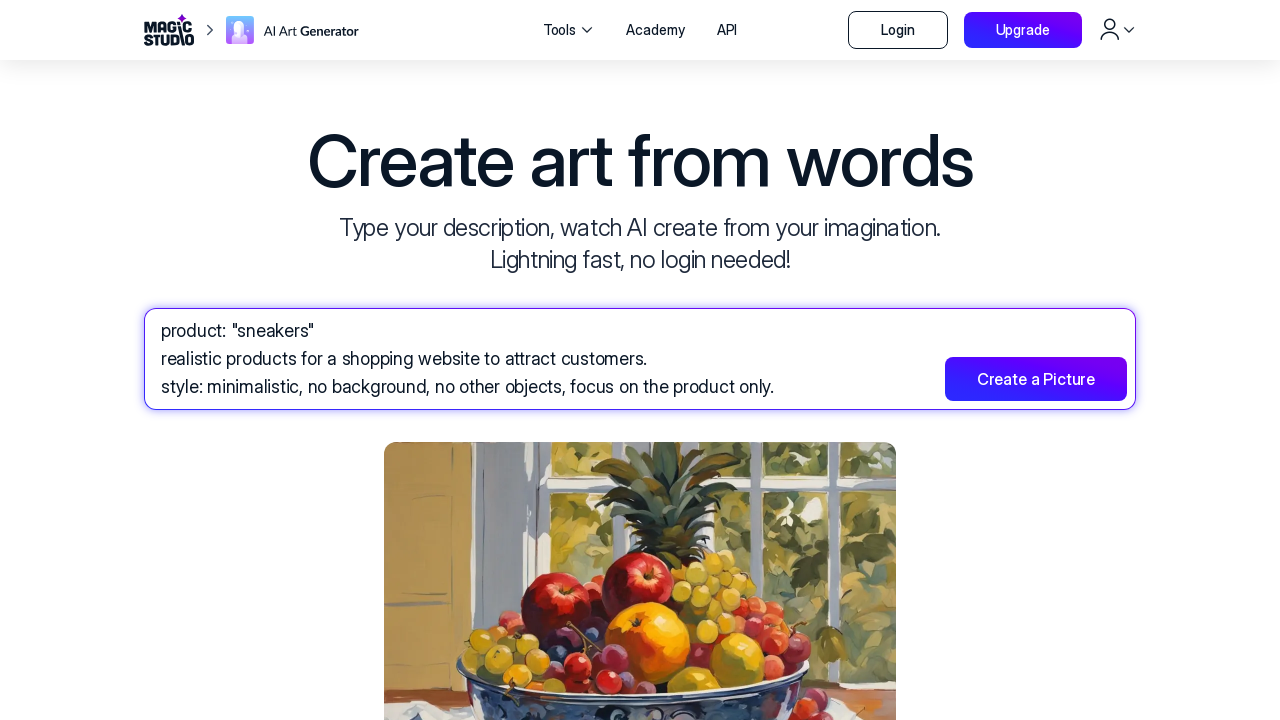

Clicked the 'Create a Picture' button to start AI image generation at (1036, 379) on xpath=//*[@id="prompt-box"]/div/button
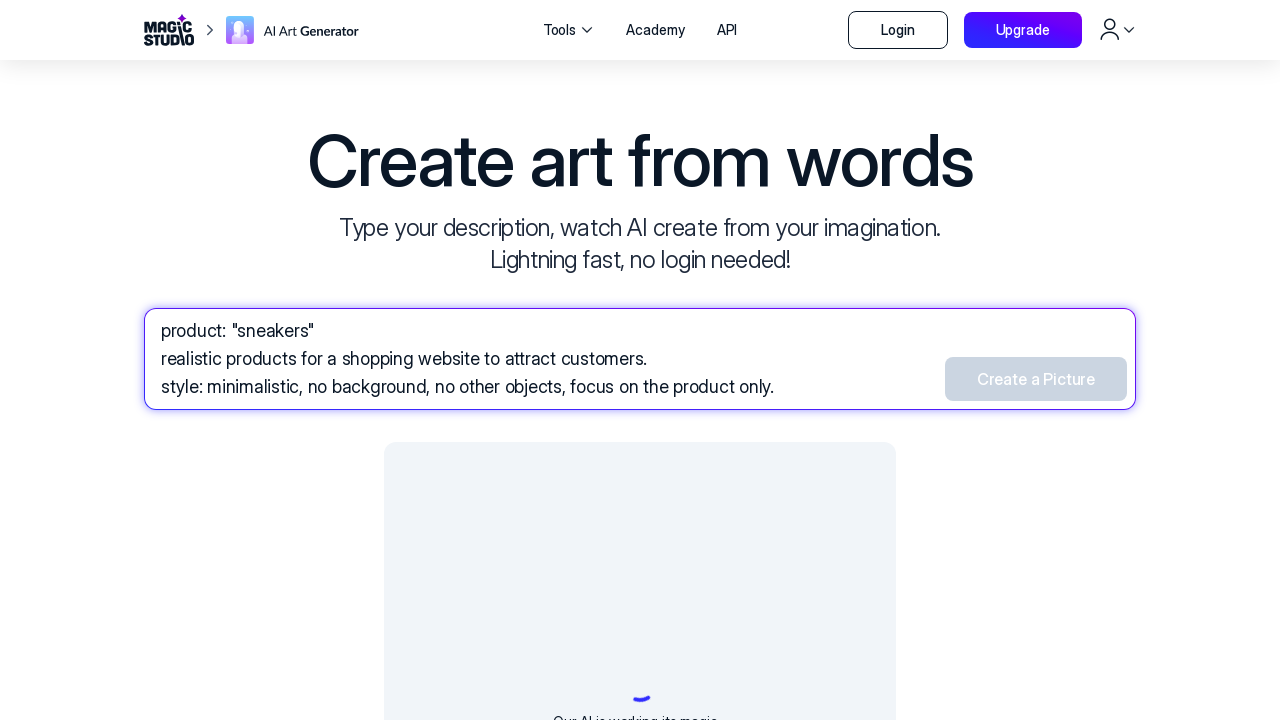

AI-generated image appeared successfully
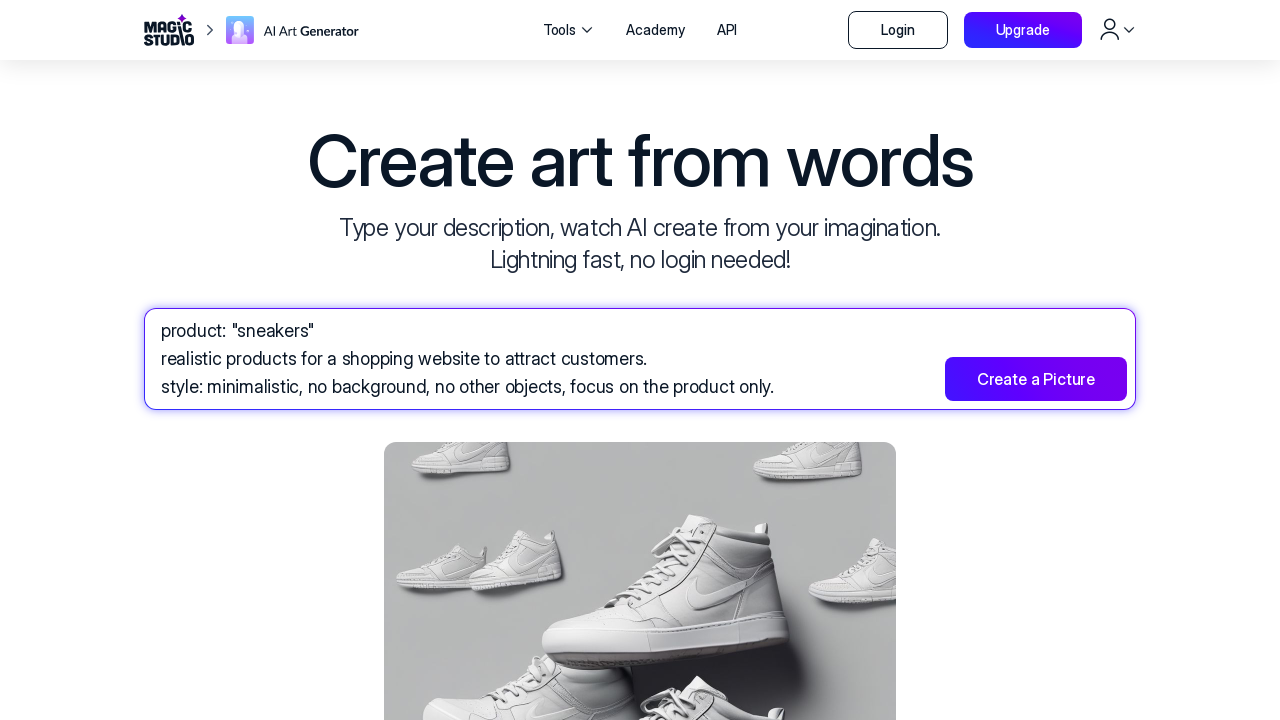

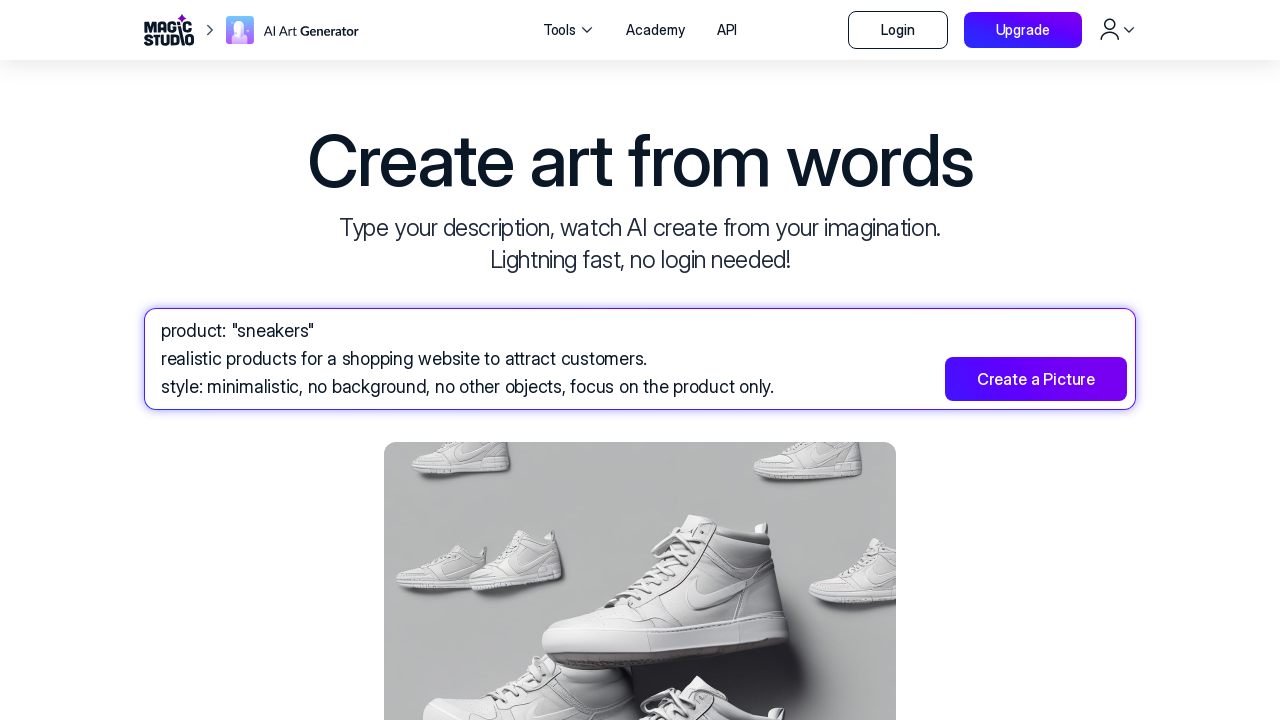